Tests clicking on a link with text "Created" on the DemoQA links demonstration page

Starting URL: https://demoqa.com/links

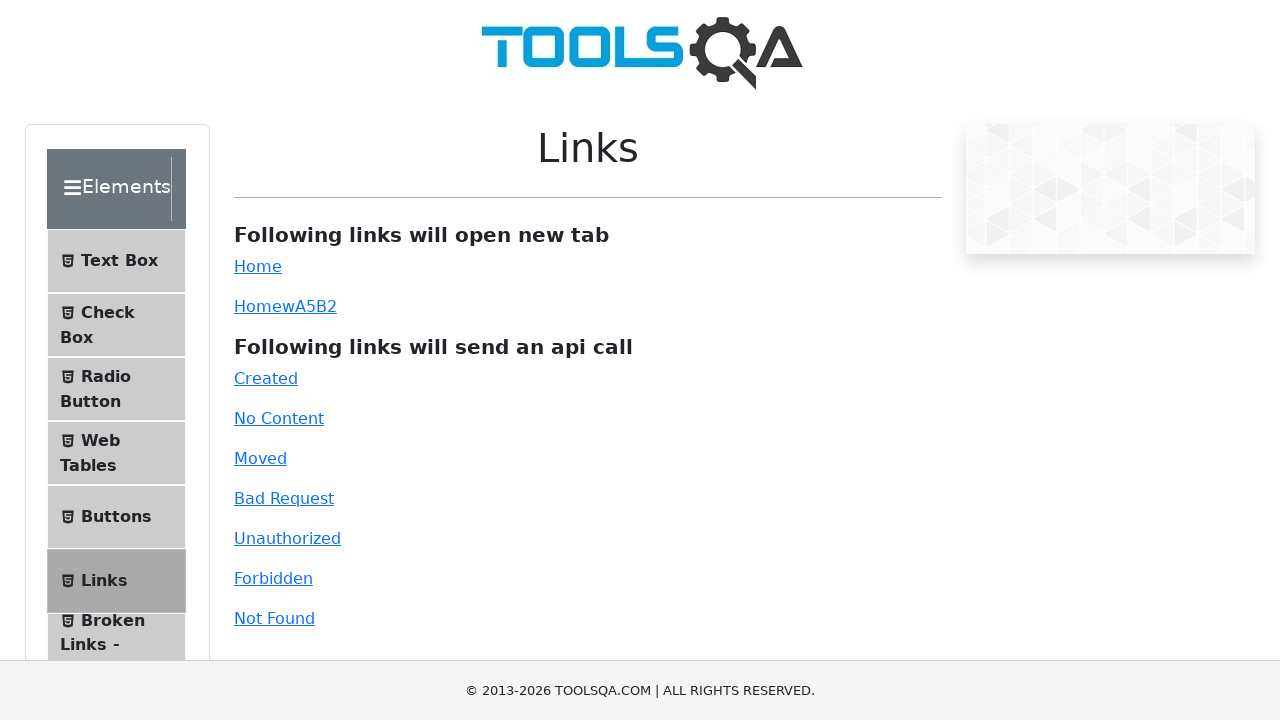

Navigated to DemoQA links demonstration page
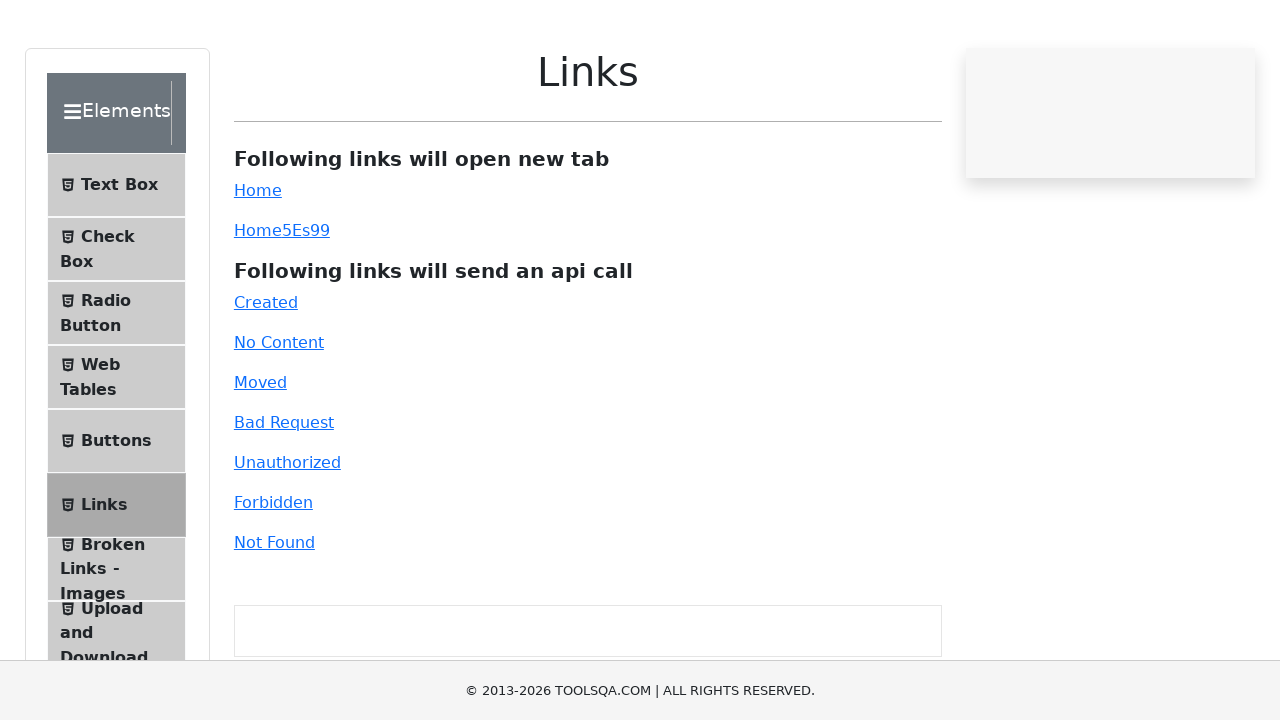

Clicked on the link with text 'Created' at (266, 378) on a:has-text('Created')
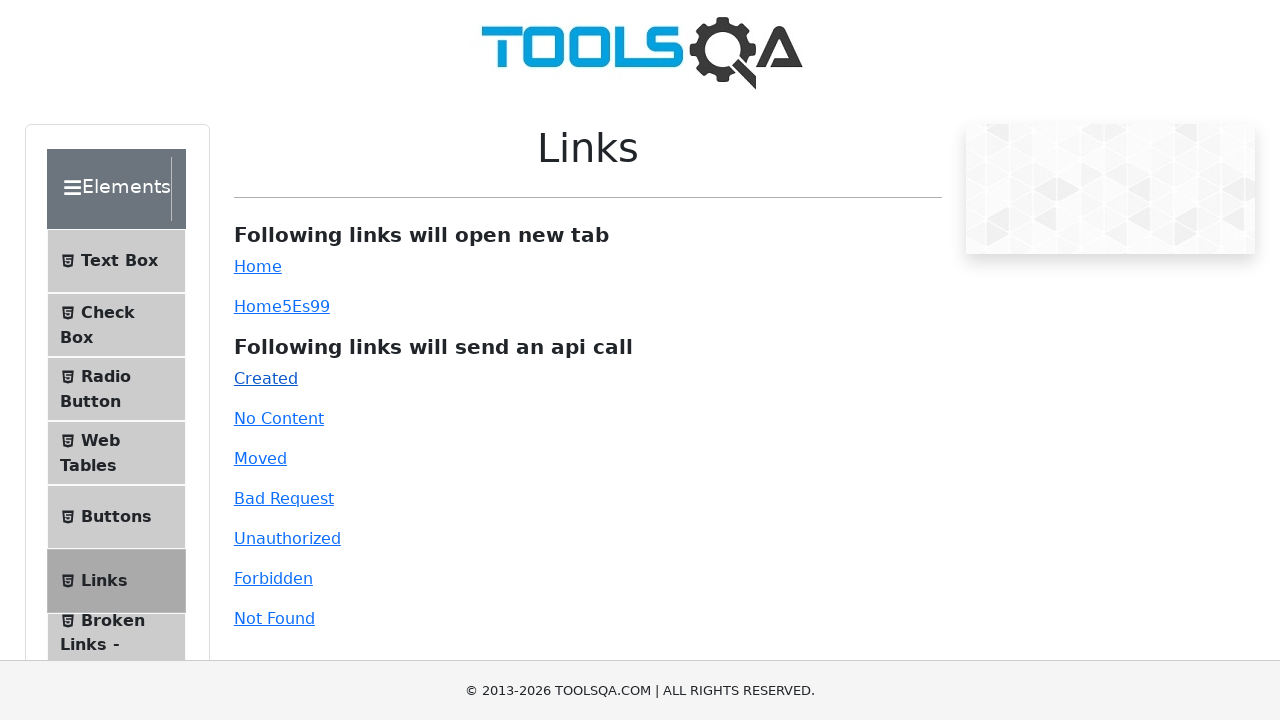

Waited 2000ms for response to be processed
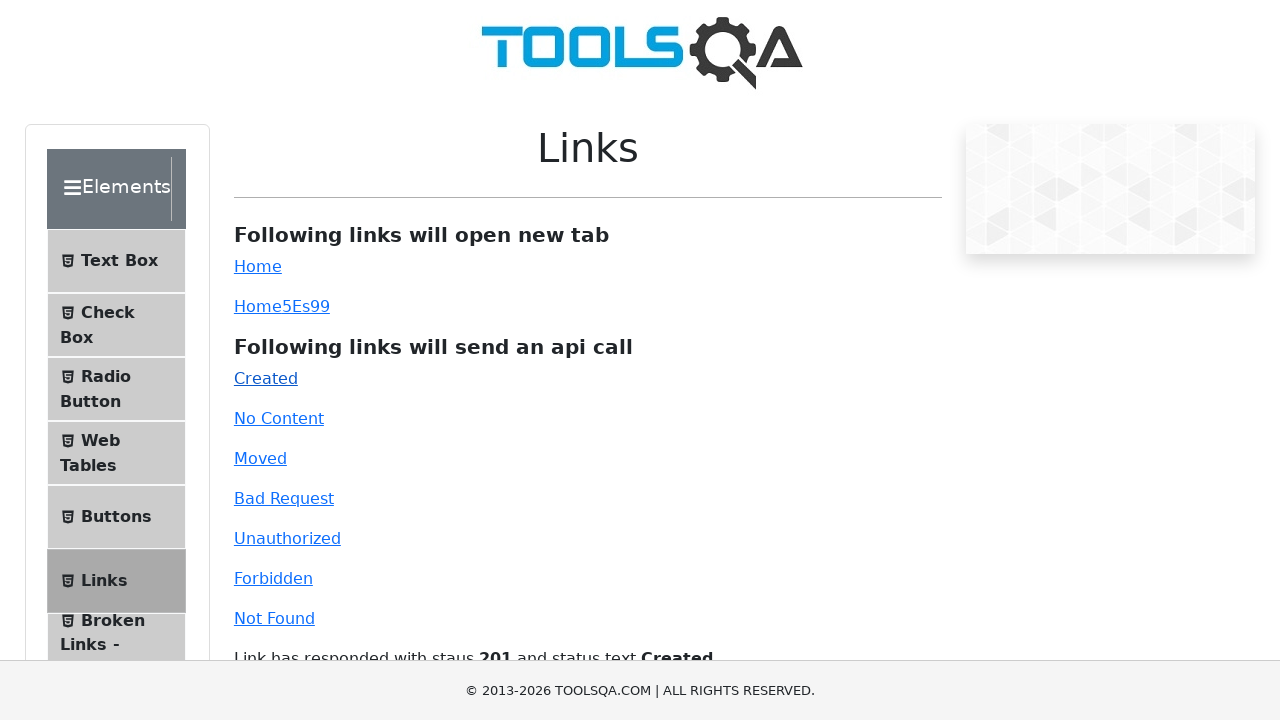

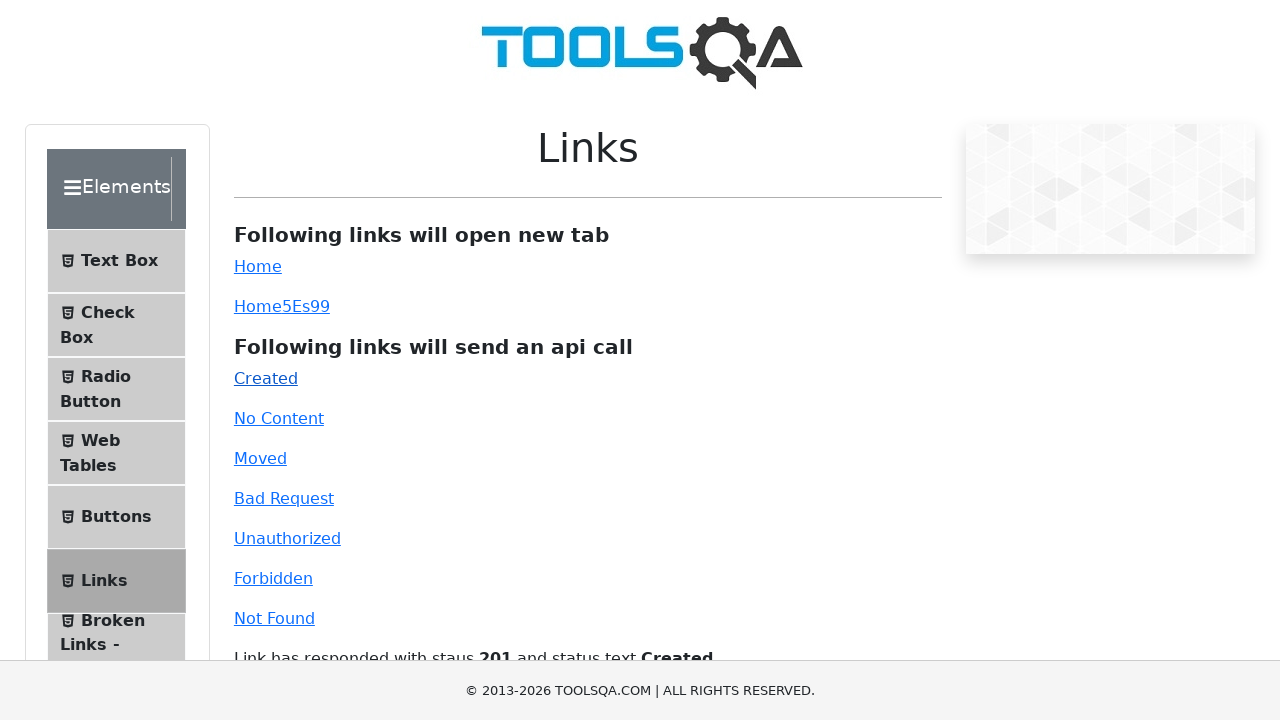